Tests that interactive elements are displayed by hovering over the plot and verifying drag elements are visible.

Starting URL: https://badj.github.io/NZGovDebtTrends2002-2025/

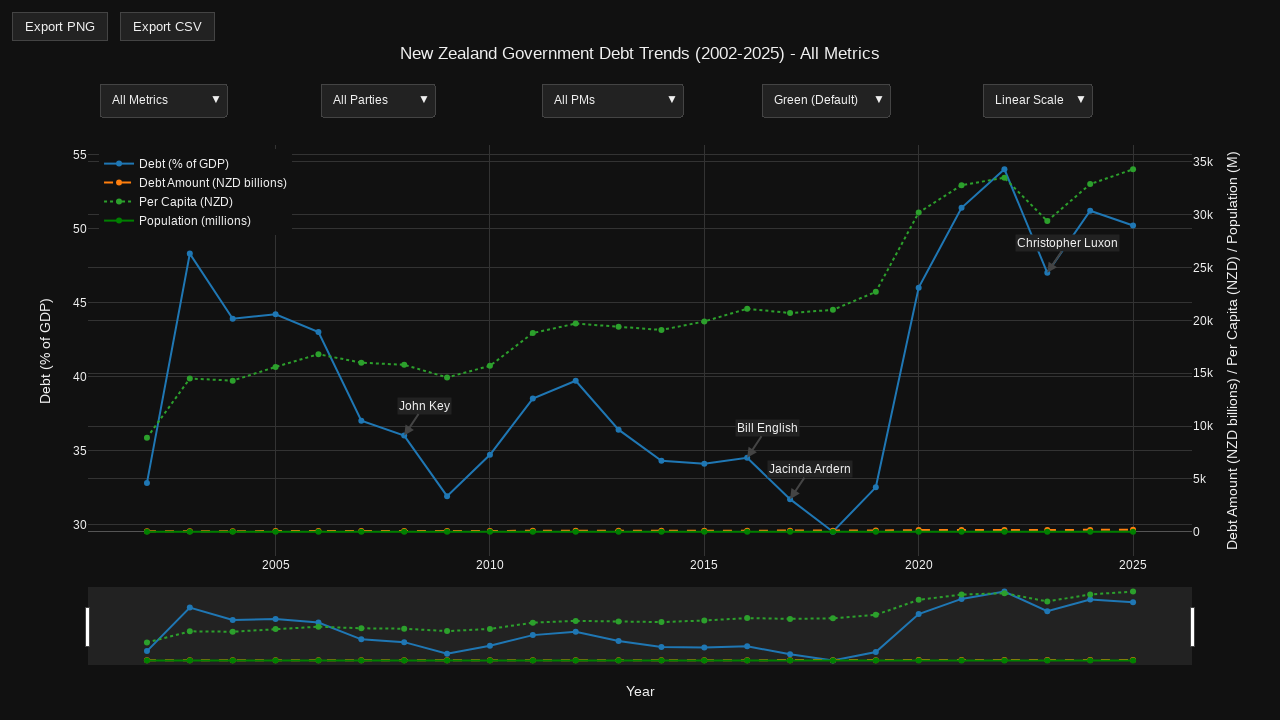

Waited for plot visualization to load
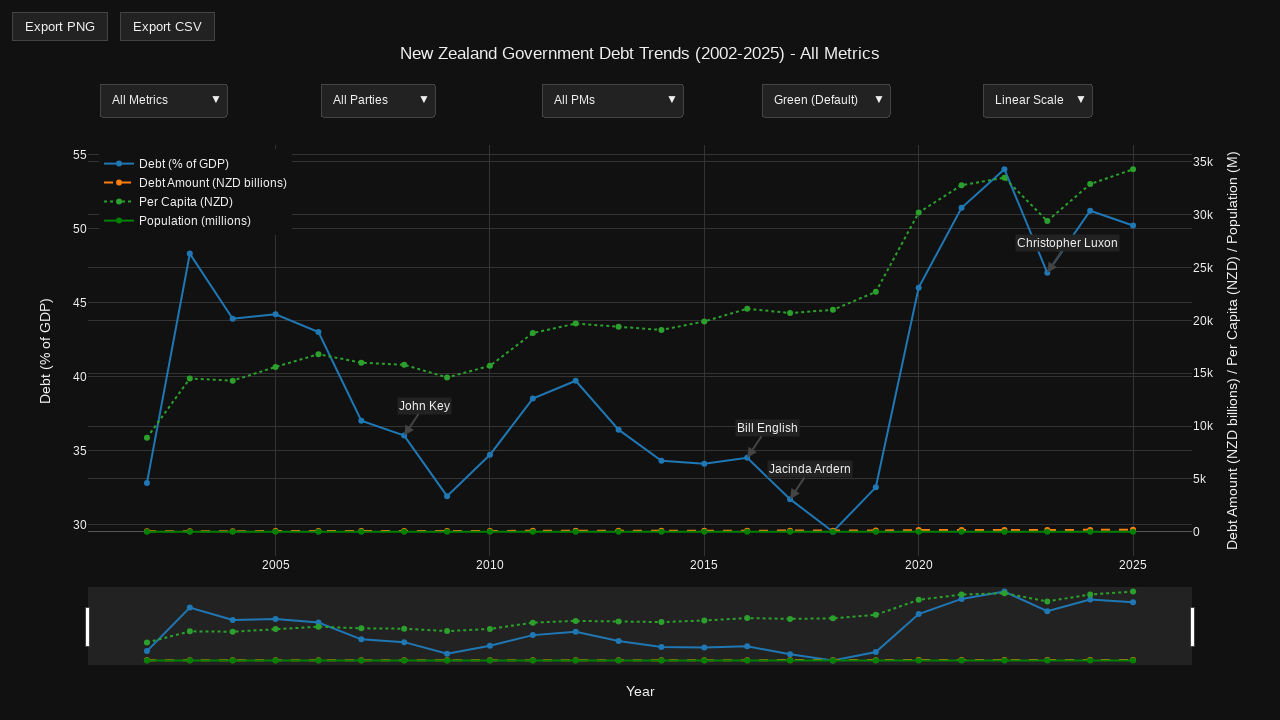

Located plot container element
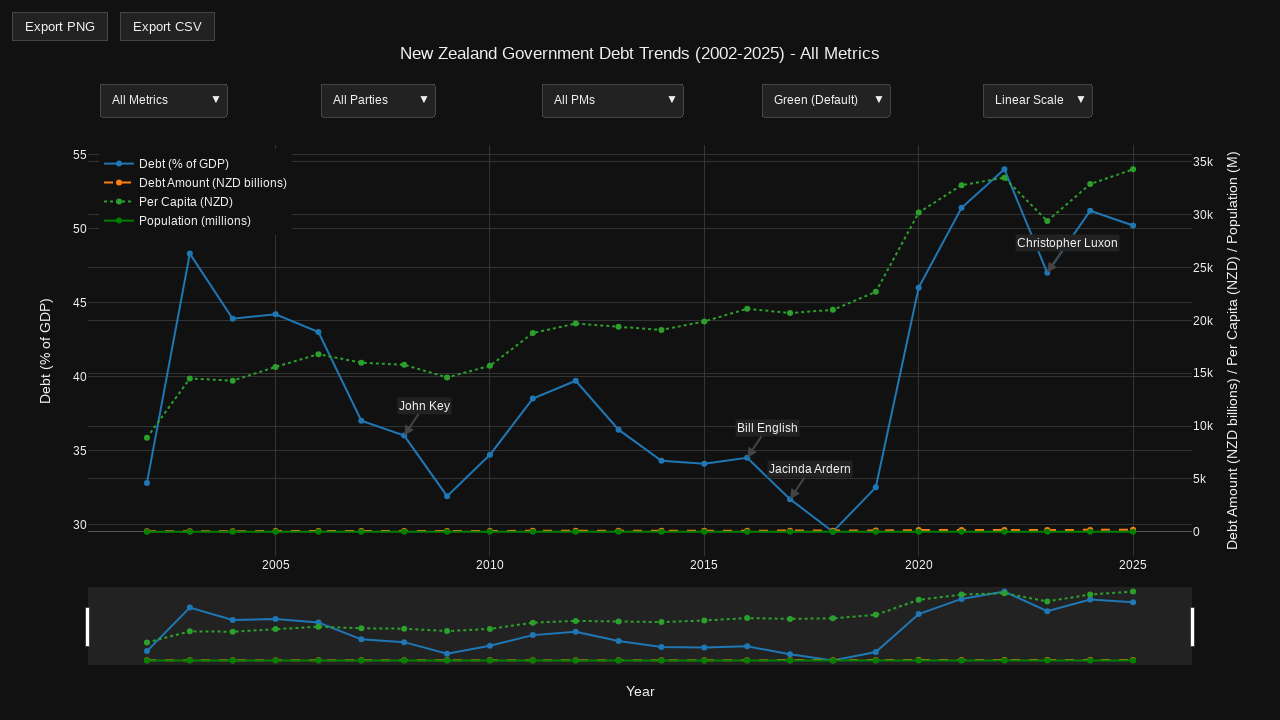

Retrieved plot container bounding box dimensions
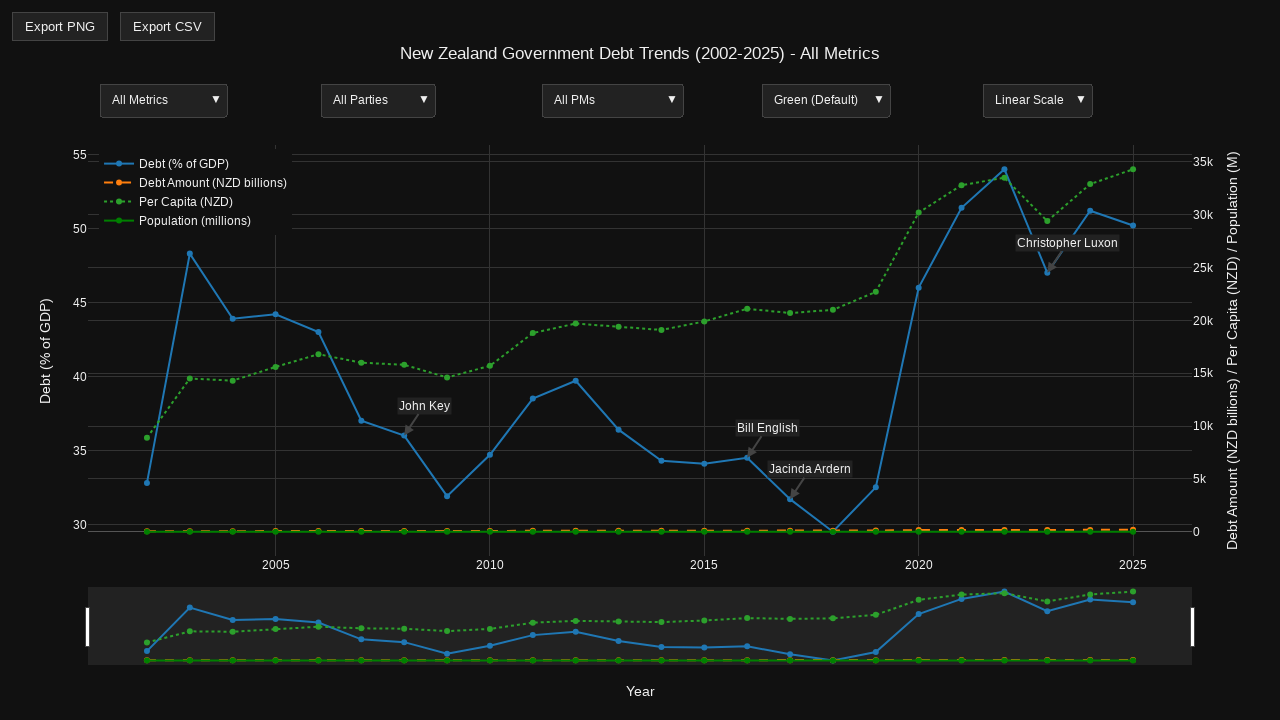

Hovered mouse to center of plot to trigger interactive elements at (640, 395)
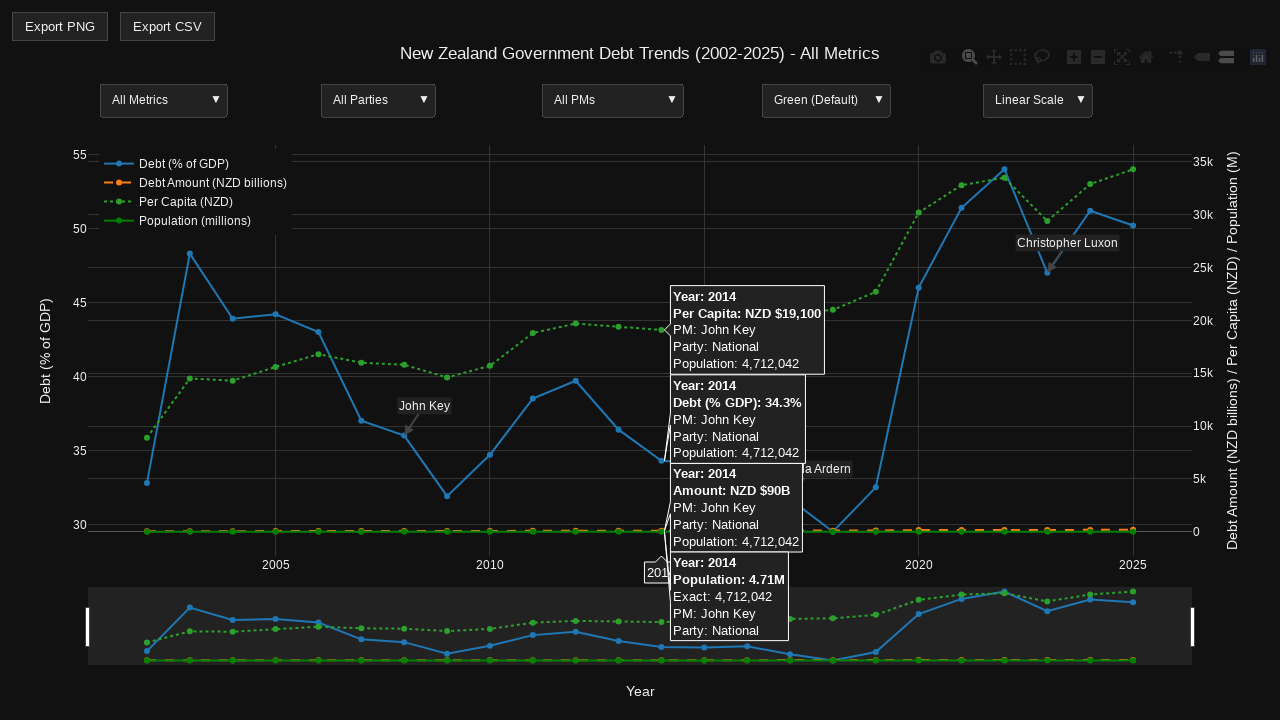

Cartesian layer interactive elements are now visible
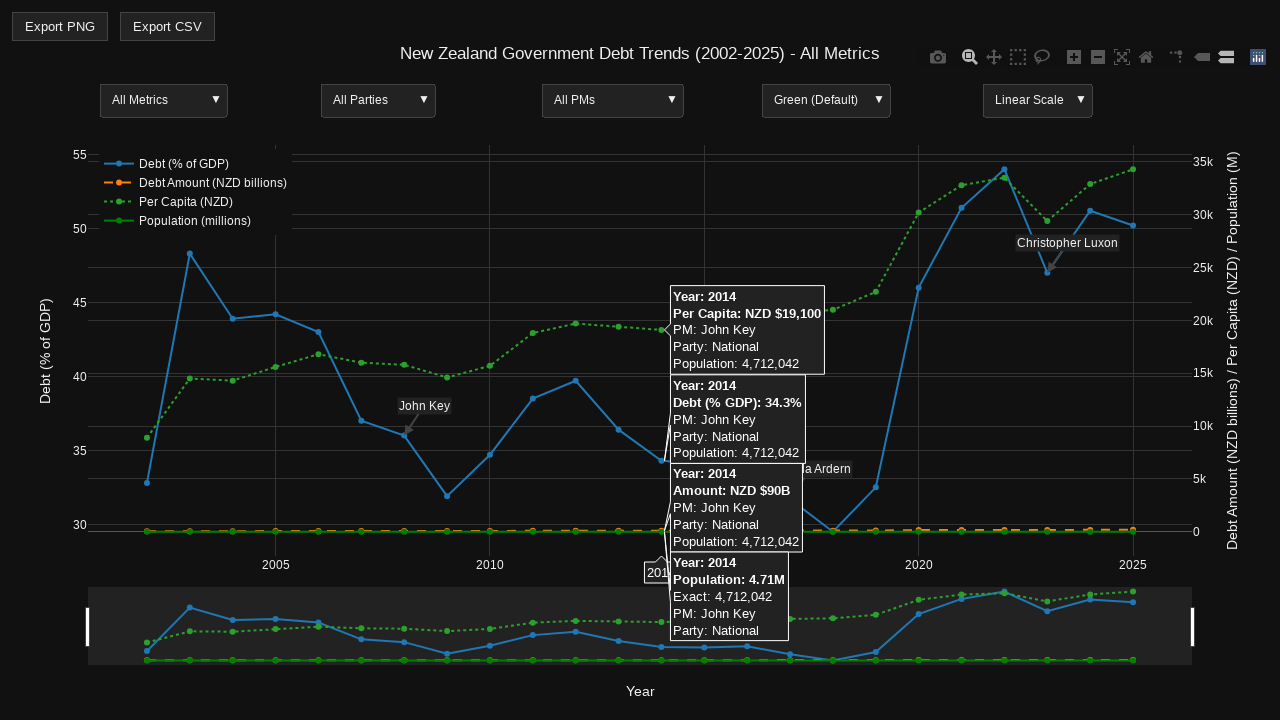

Located all drag interactive elements on plot
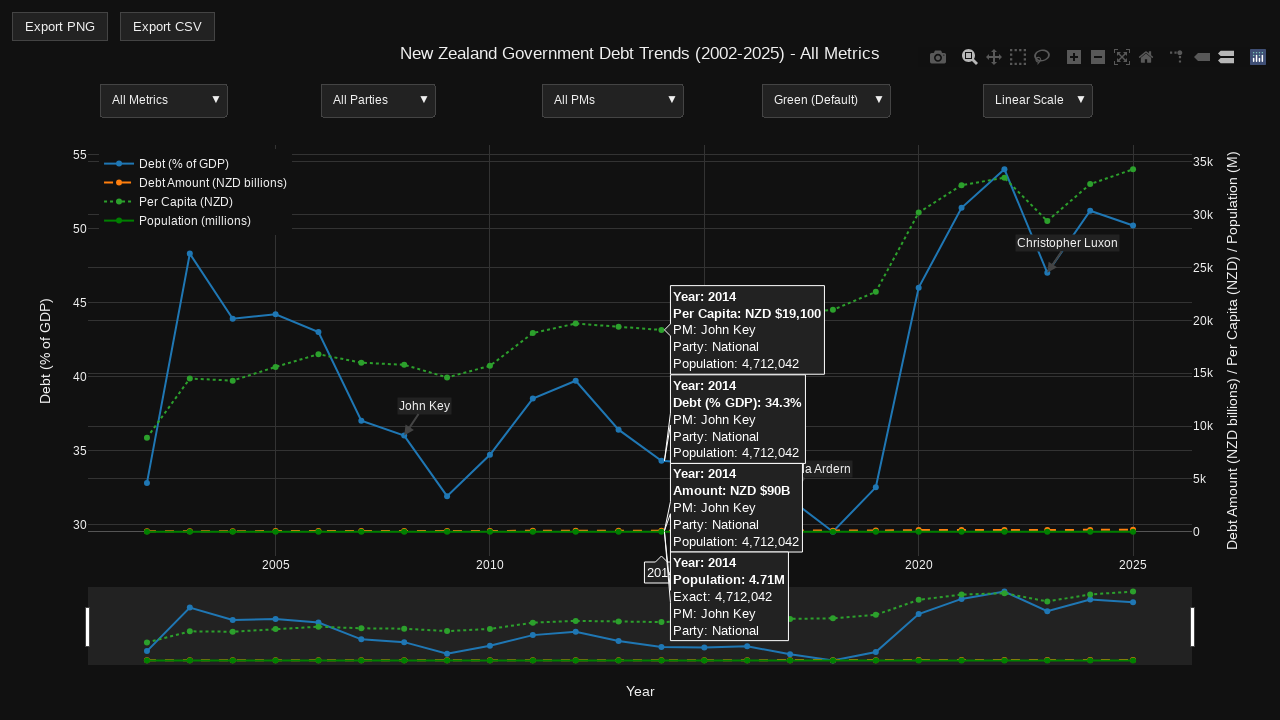

Verified that exactly 14 drag elements are present on the plot
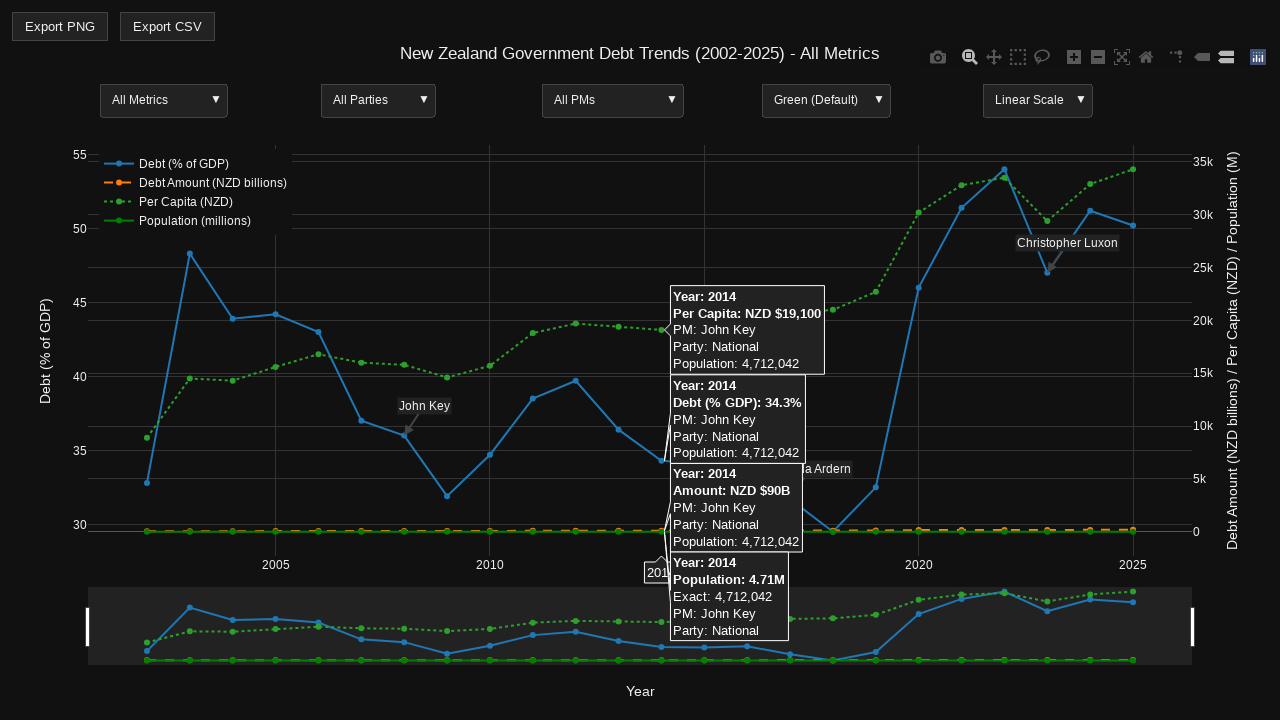

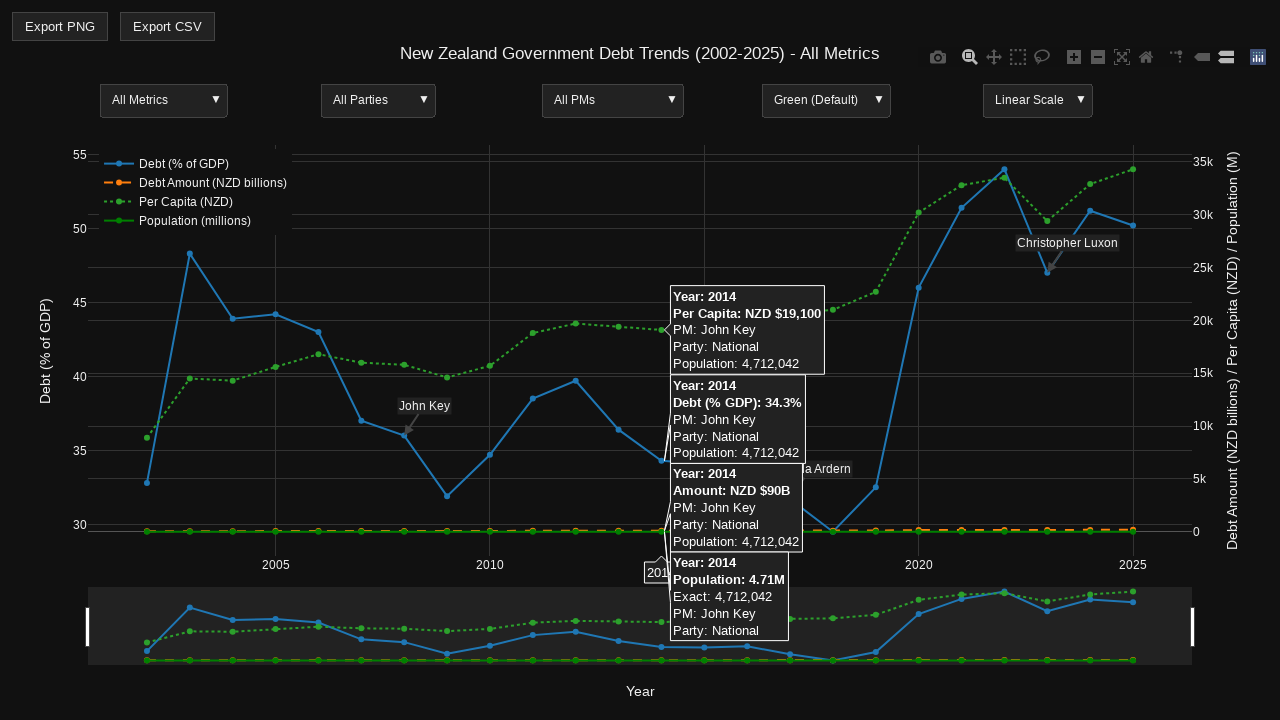